Tests link counting and validation on a practice page by counting total links, footer links, column links, and opening each link in the first footer column in new tabs to verify they work

Starting URL: https://www.rahulshettyacademy.com/AutomationPractice/

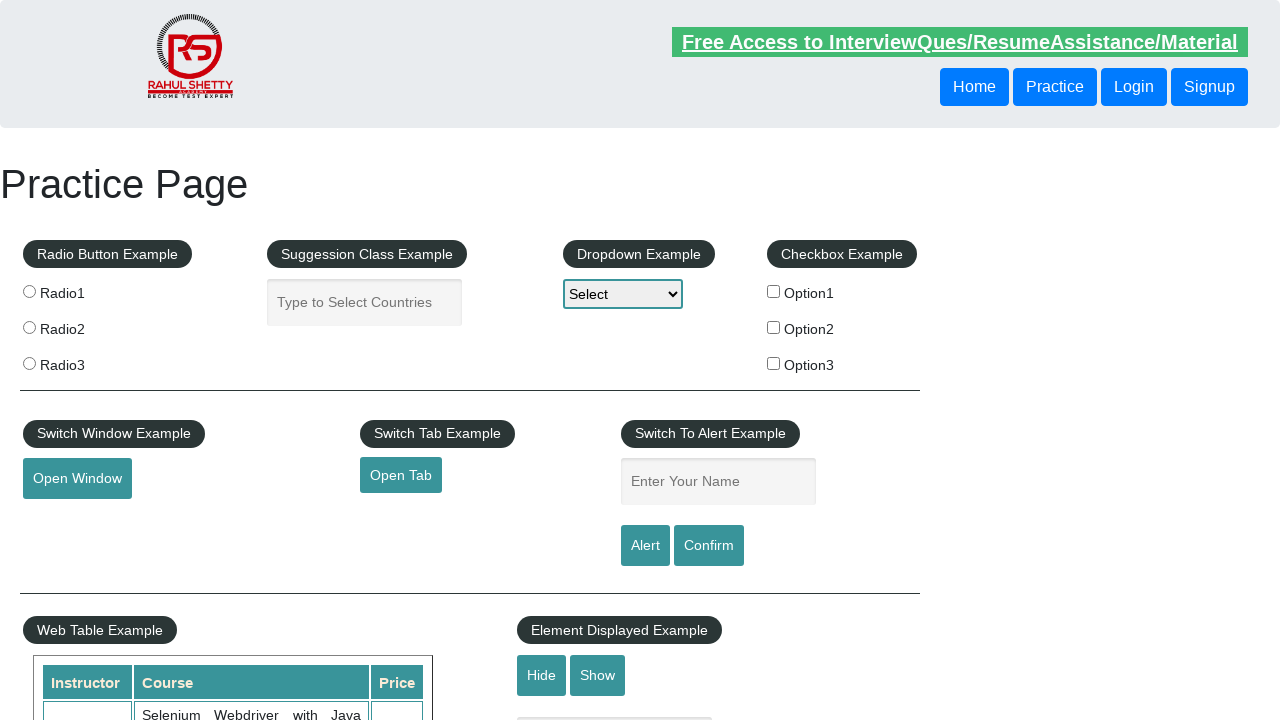

Counted total links on page: 27
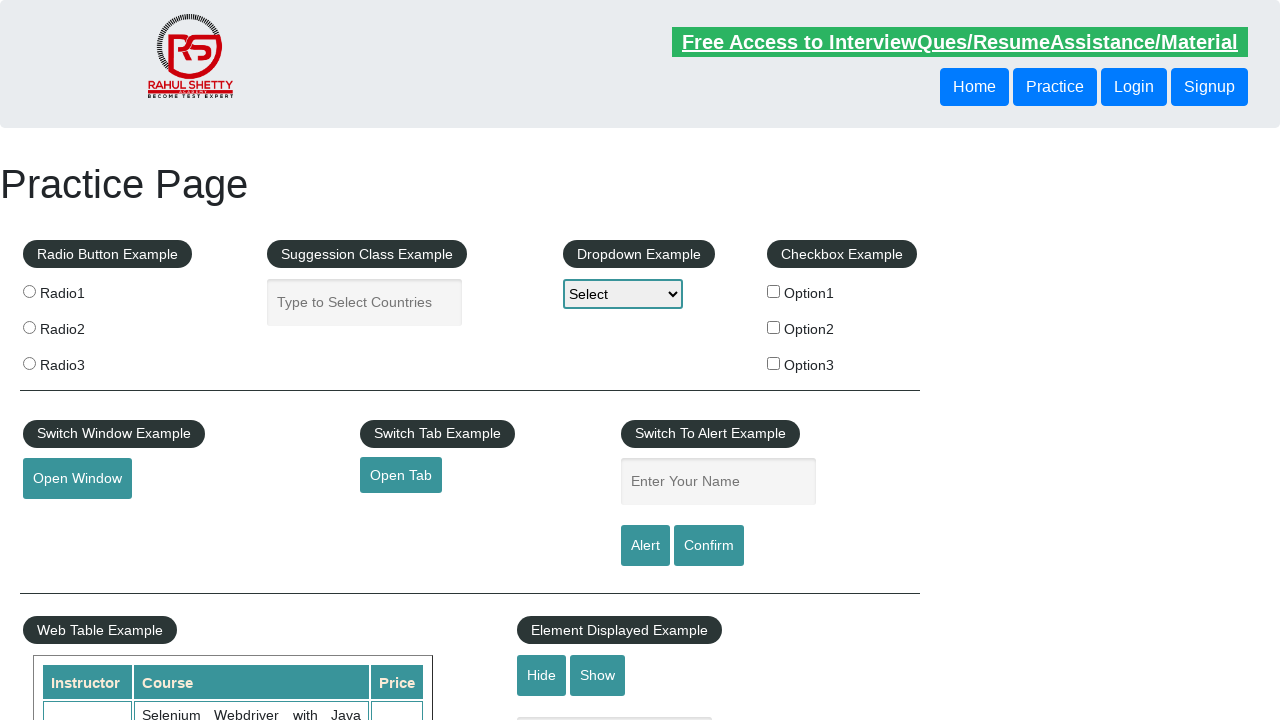

Located footer section with ID 'gf-BIG'
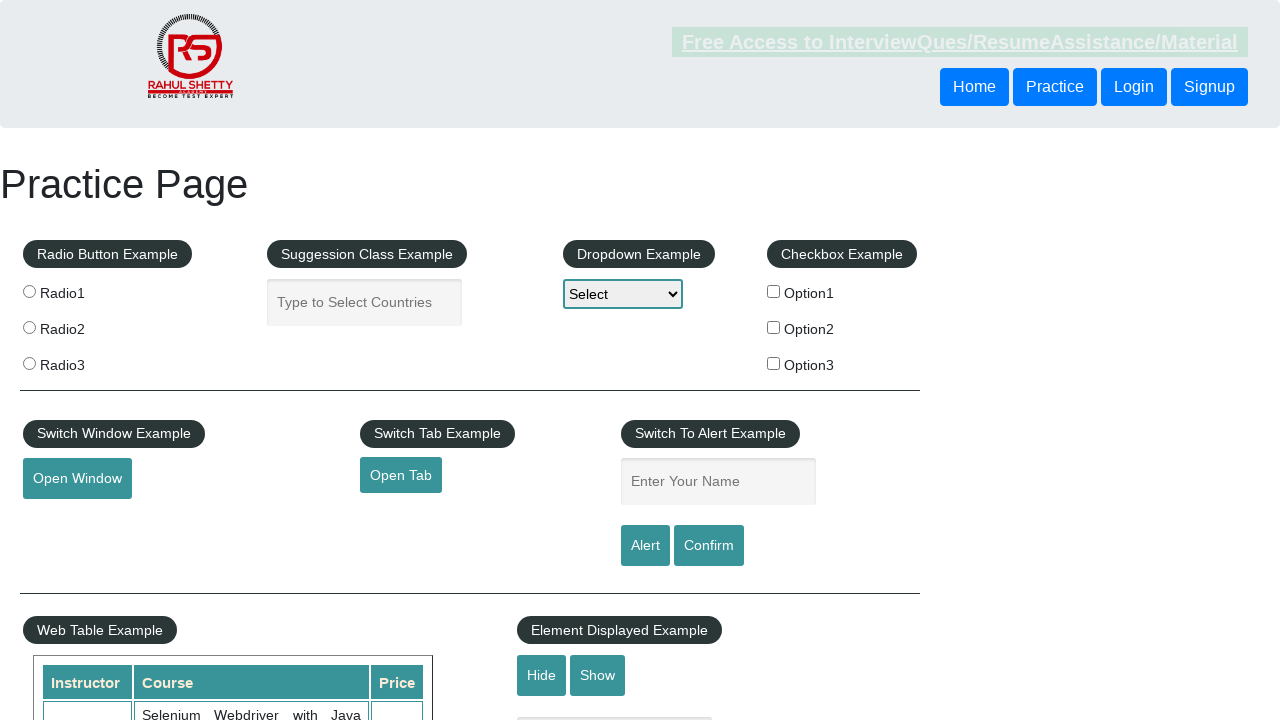

Counted links in footer: 20
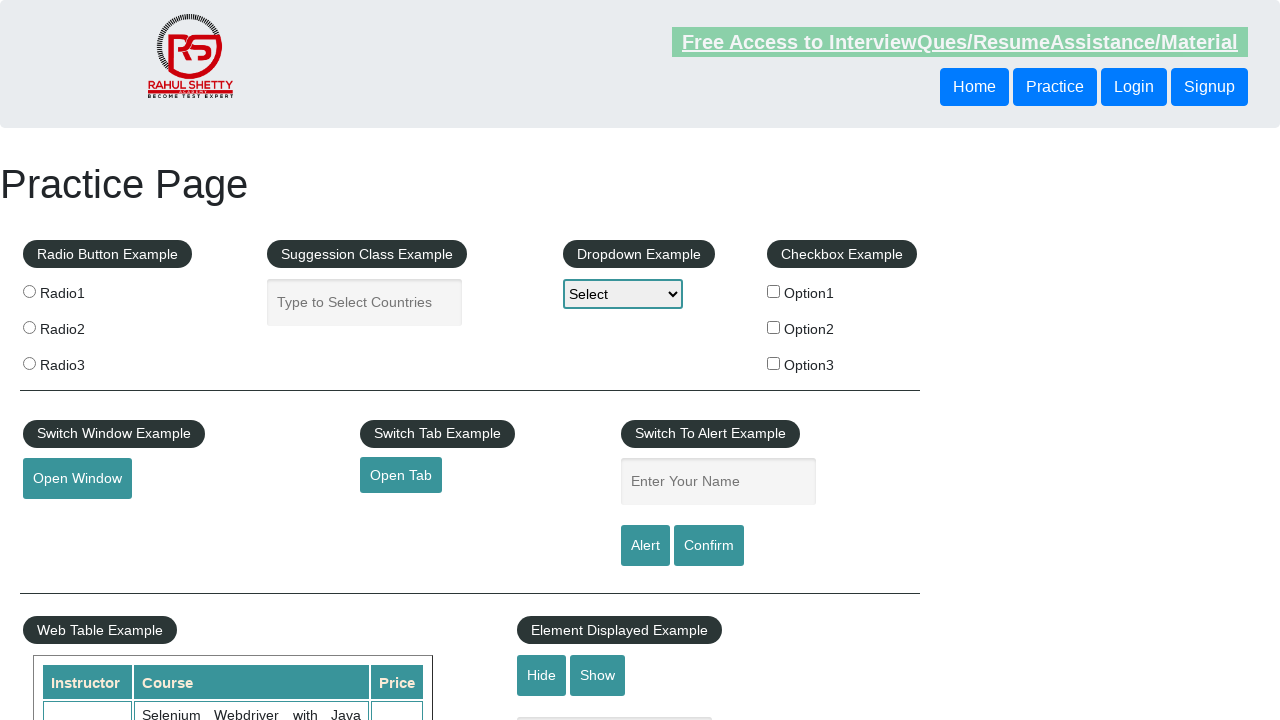

Retrieved all footer link elements
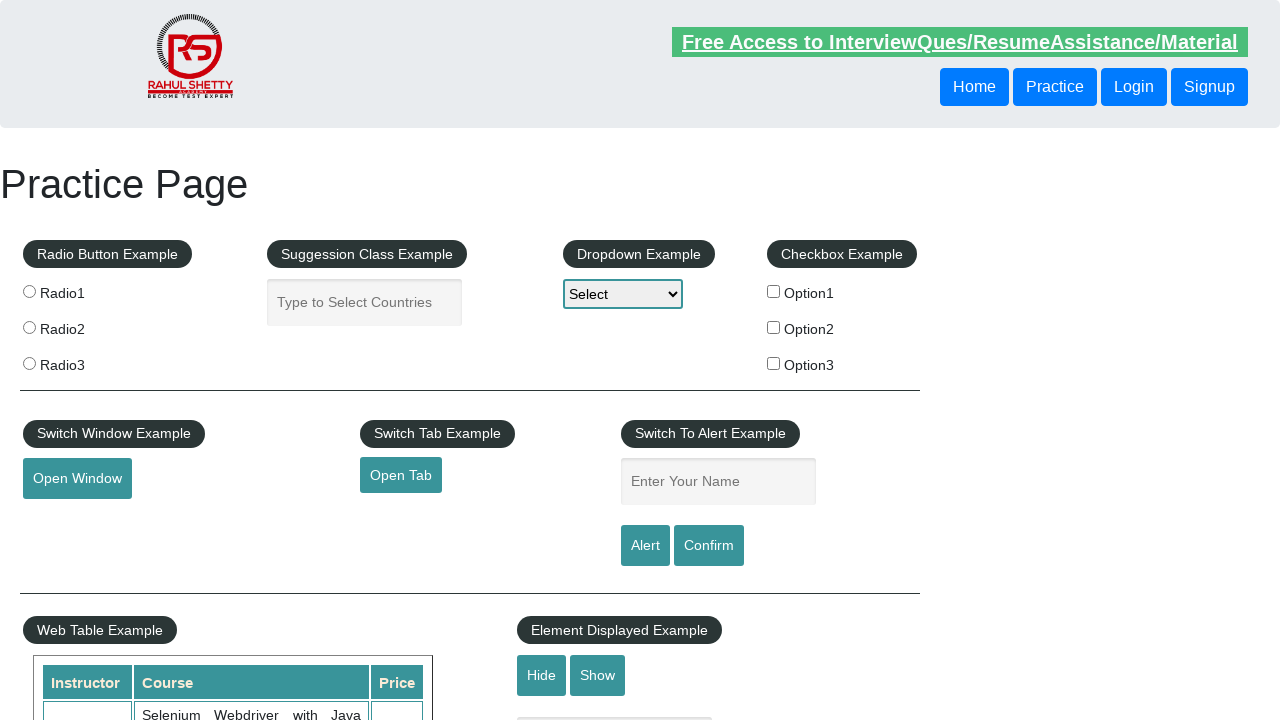

Located first column of footer table
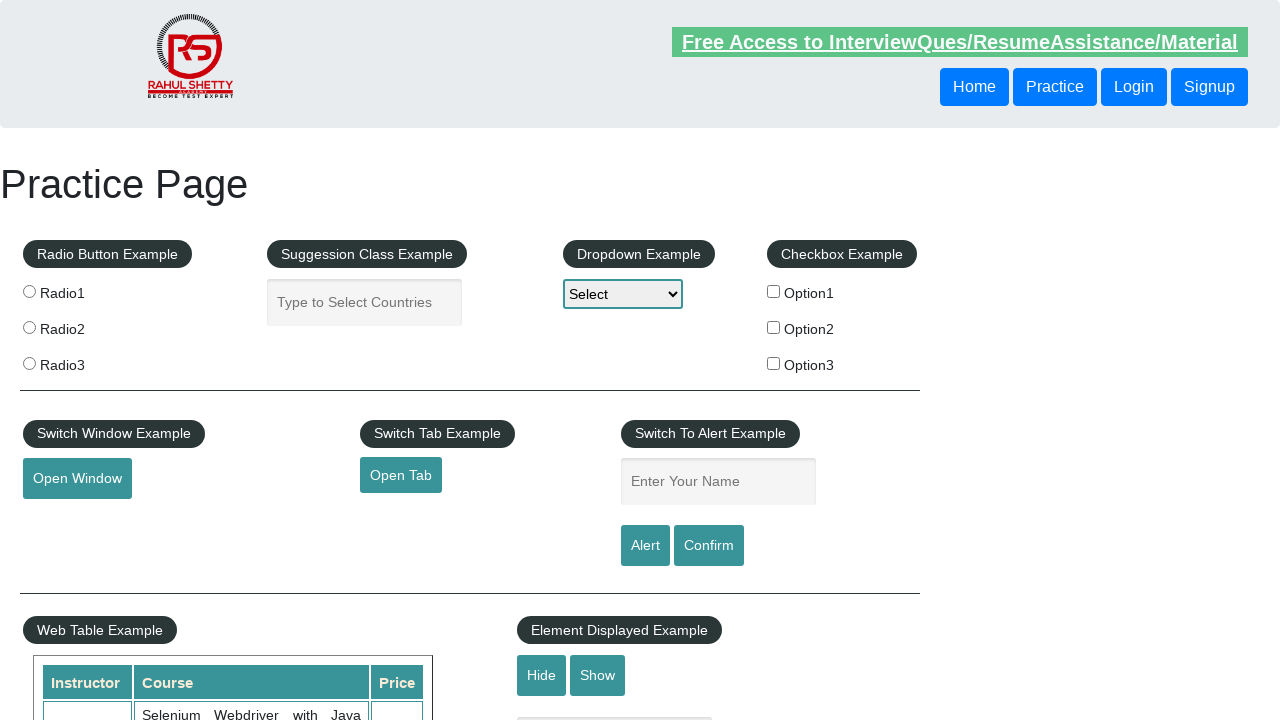

Counted links in first footer column: 5
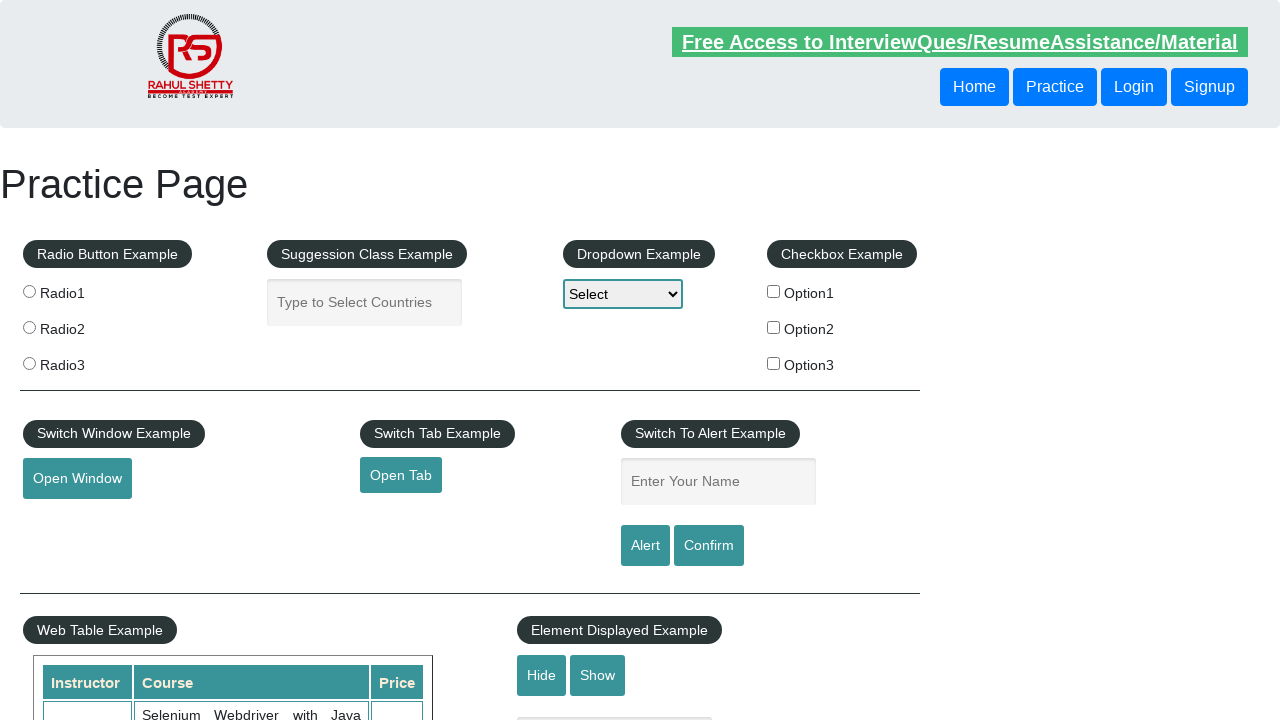

Retrieved all links from first footer column
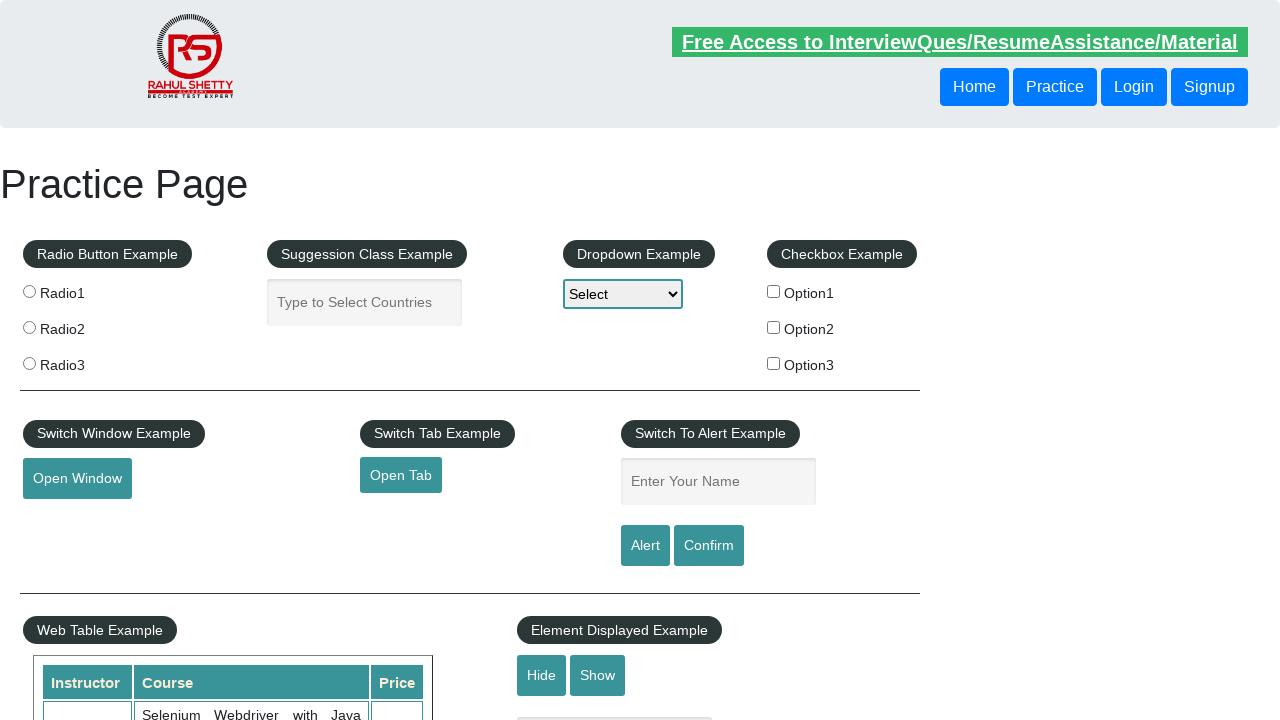

Opened new tab for footer column link
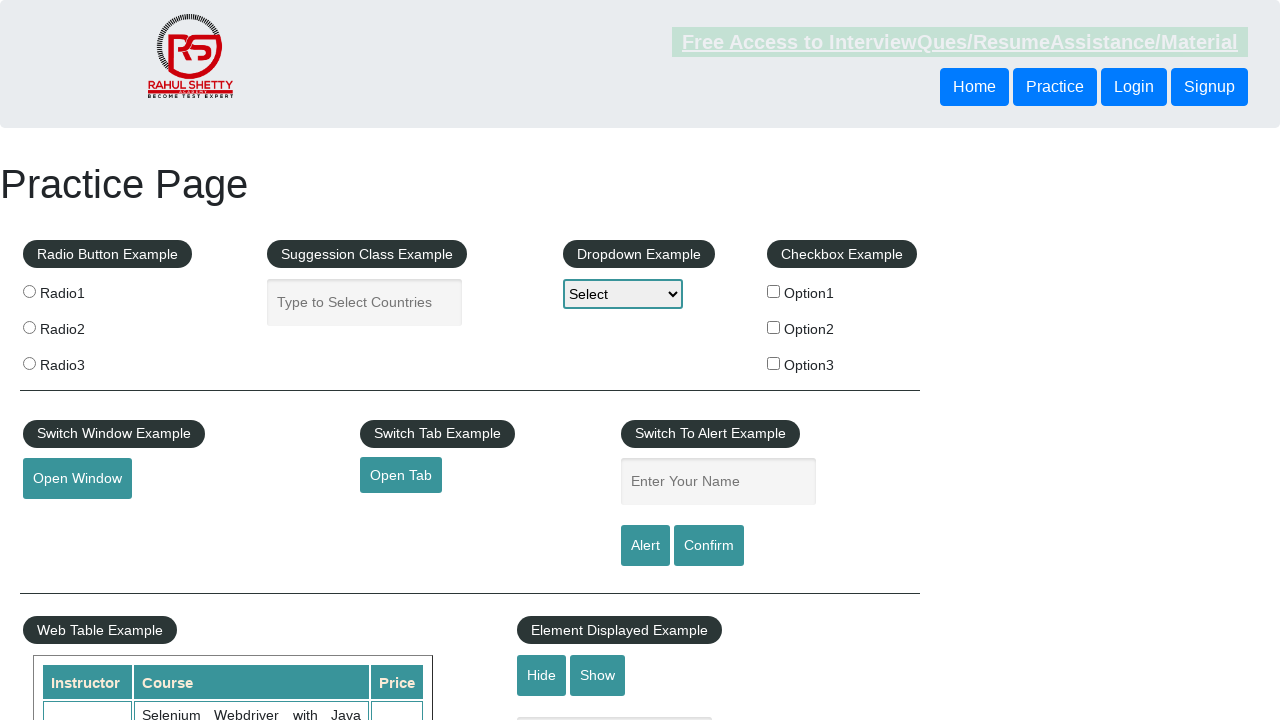

Retrieved href attribute from footer link: #
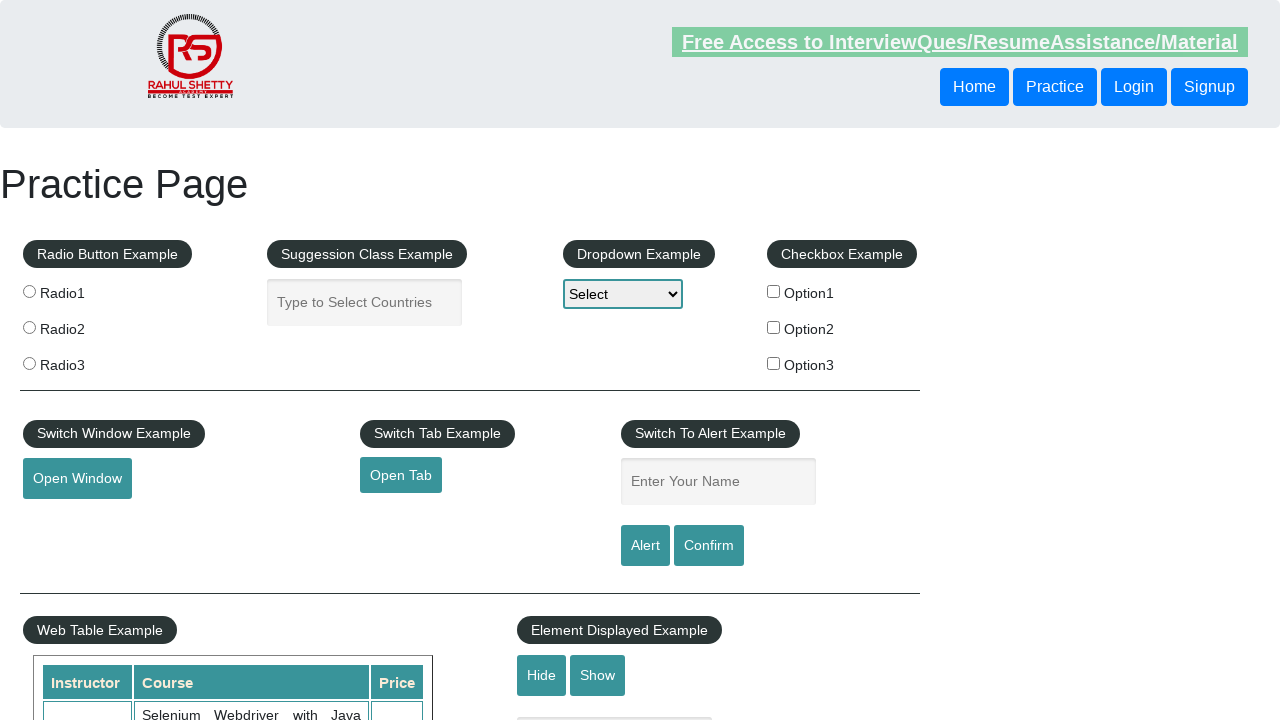

Navigated to link in new tab: https://rahulshettyacademy.com/AutomationPractice/#
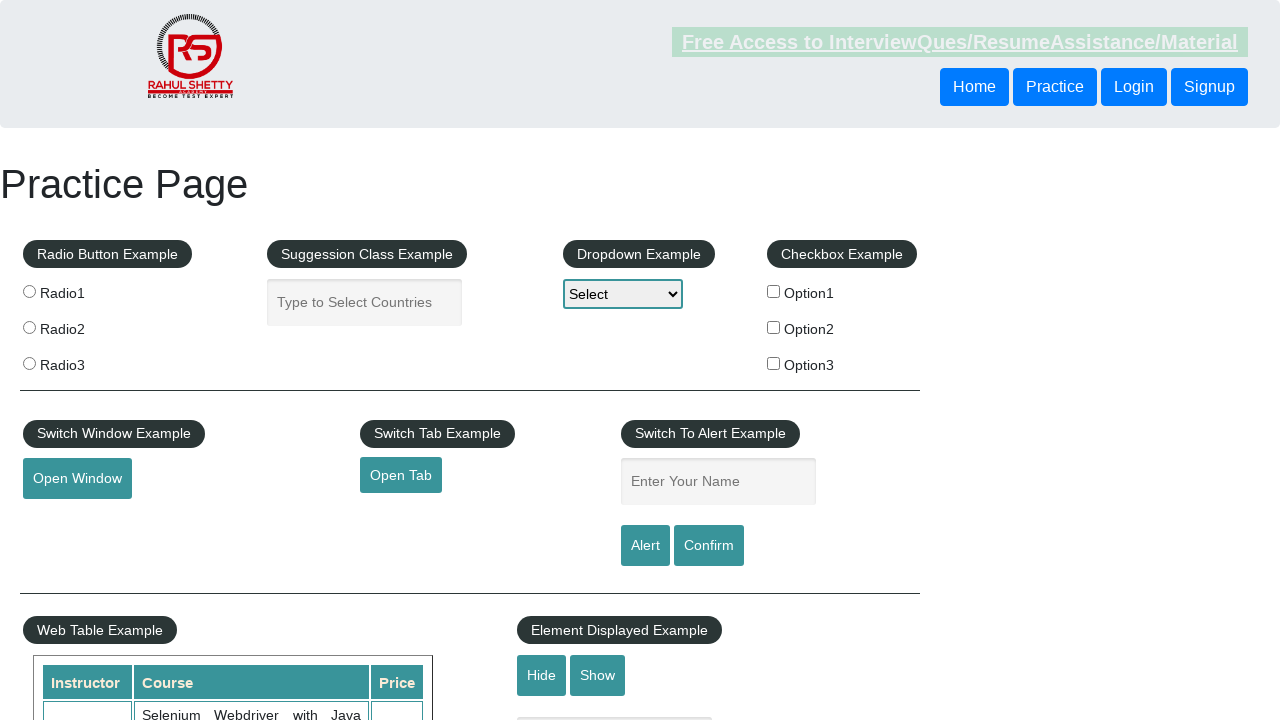

Page title retrieved: Practice Page
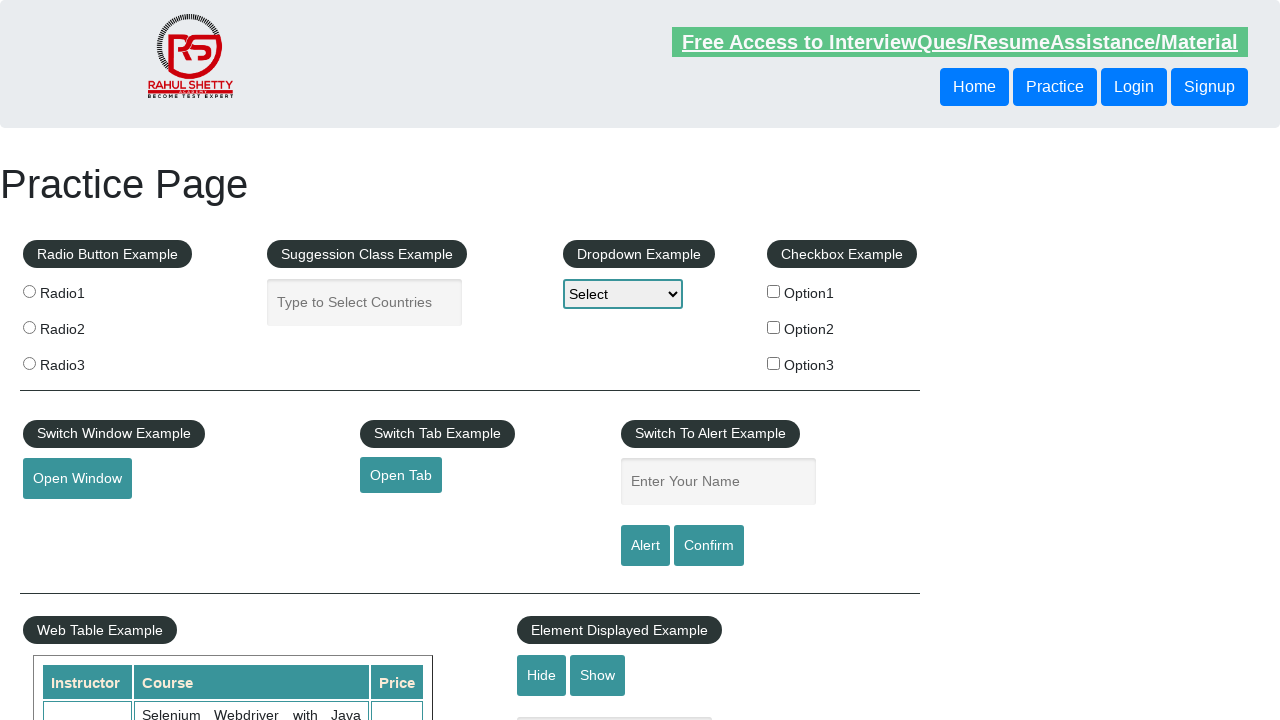

Opened new tab for footer column link
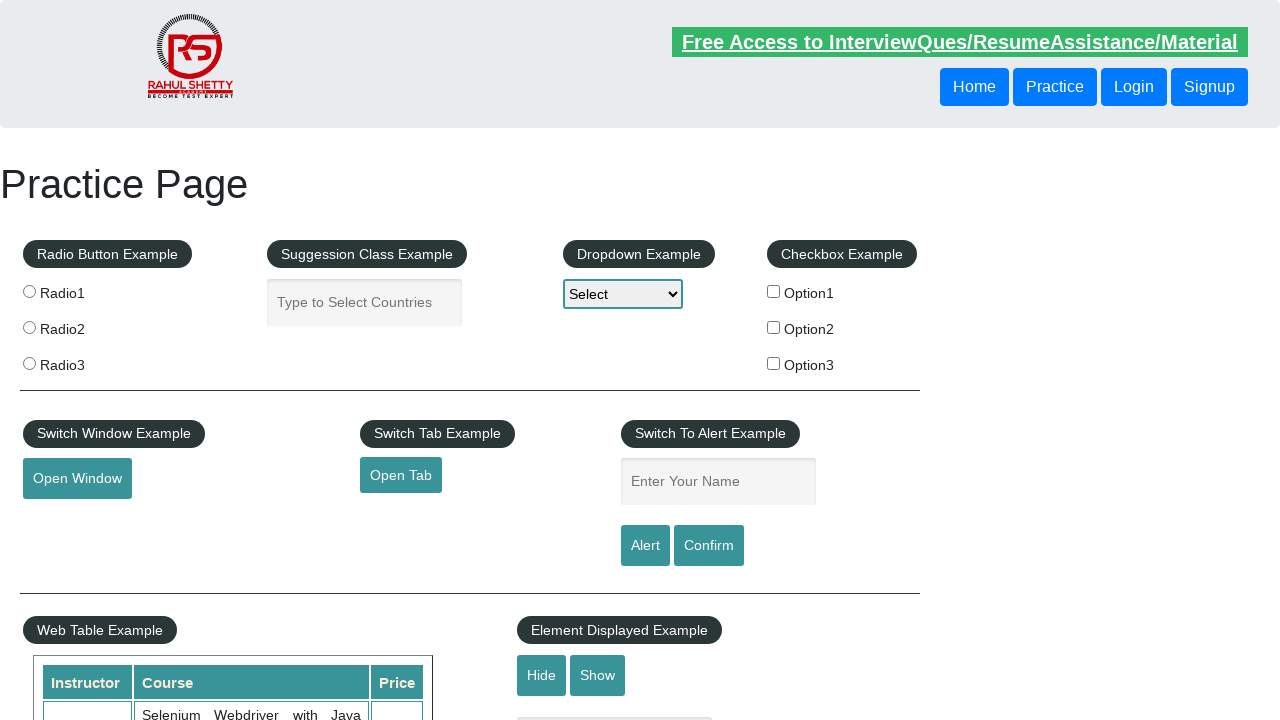

Retrieved href attribute from footer link: http://www.restapitutorial.com/
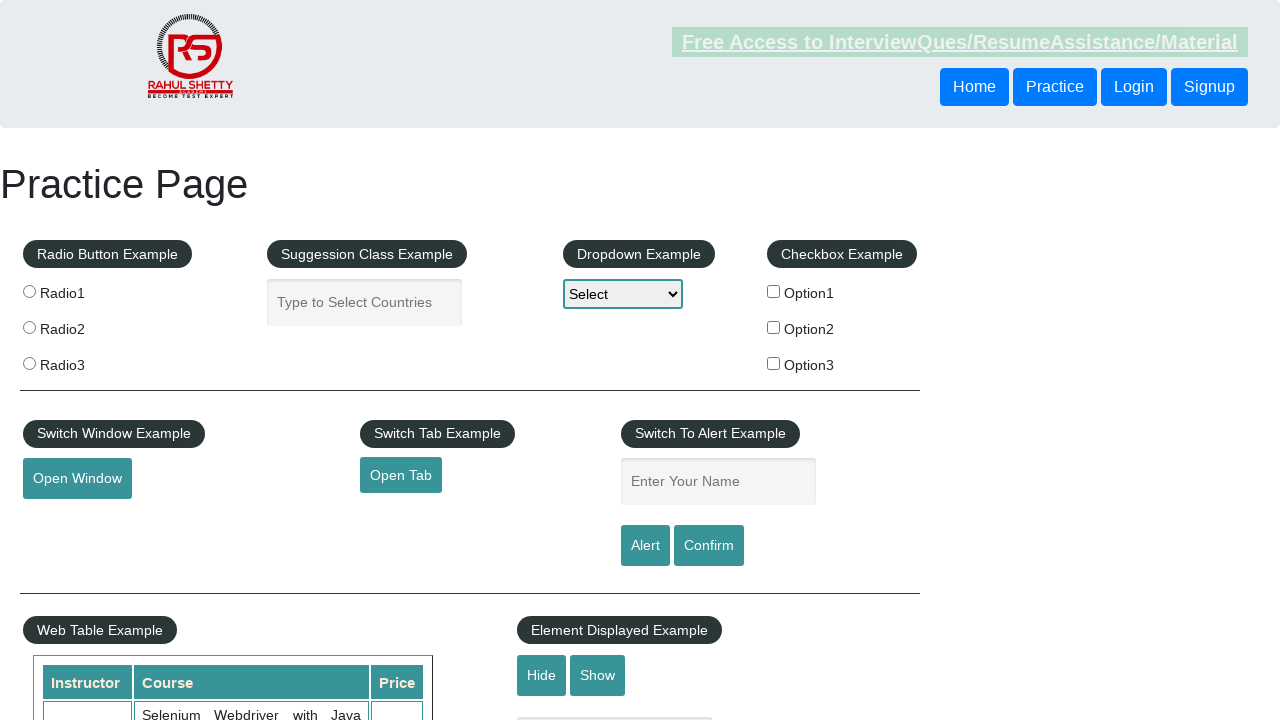

Navigated to link in new tab: http://www.restapitutorial.com/
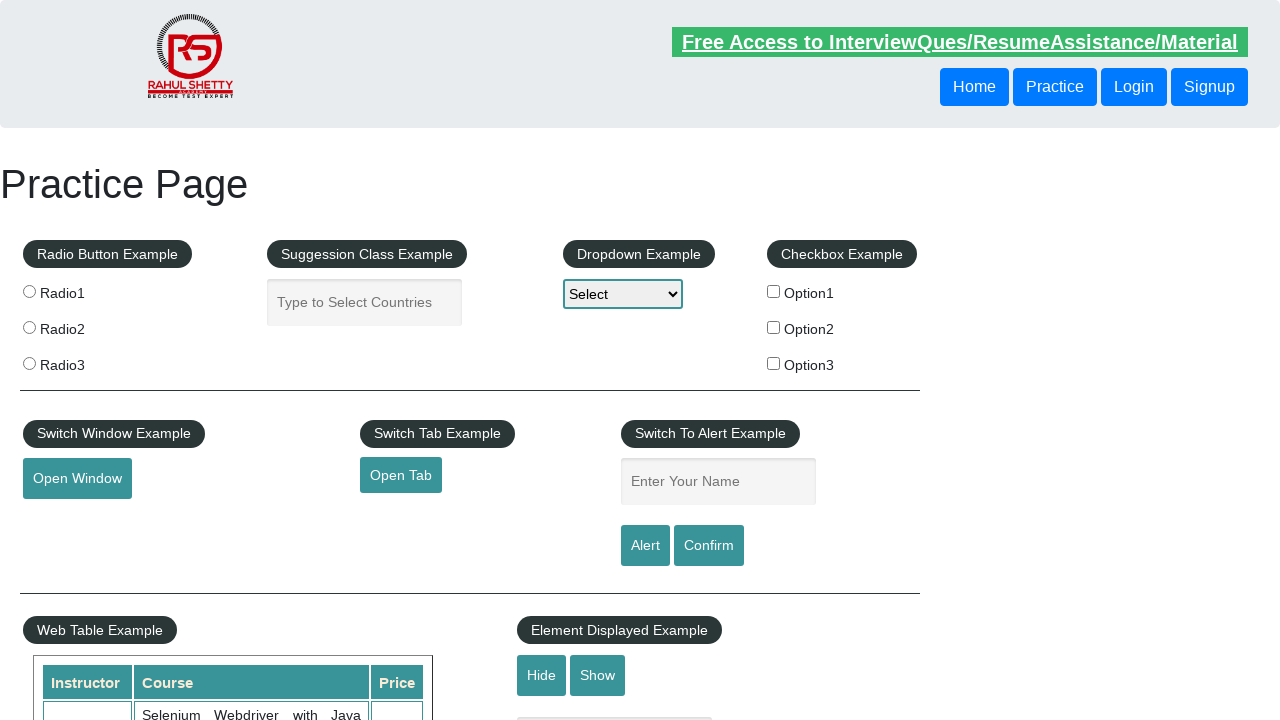

Page title retrieved: REST API Tutorial
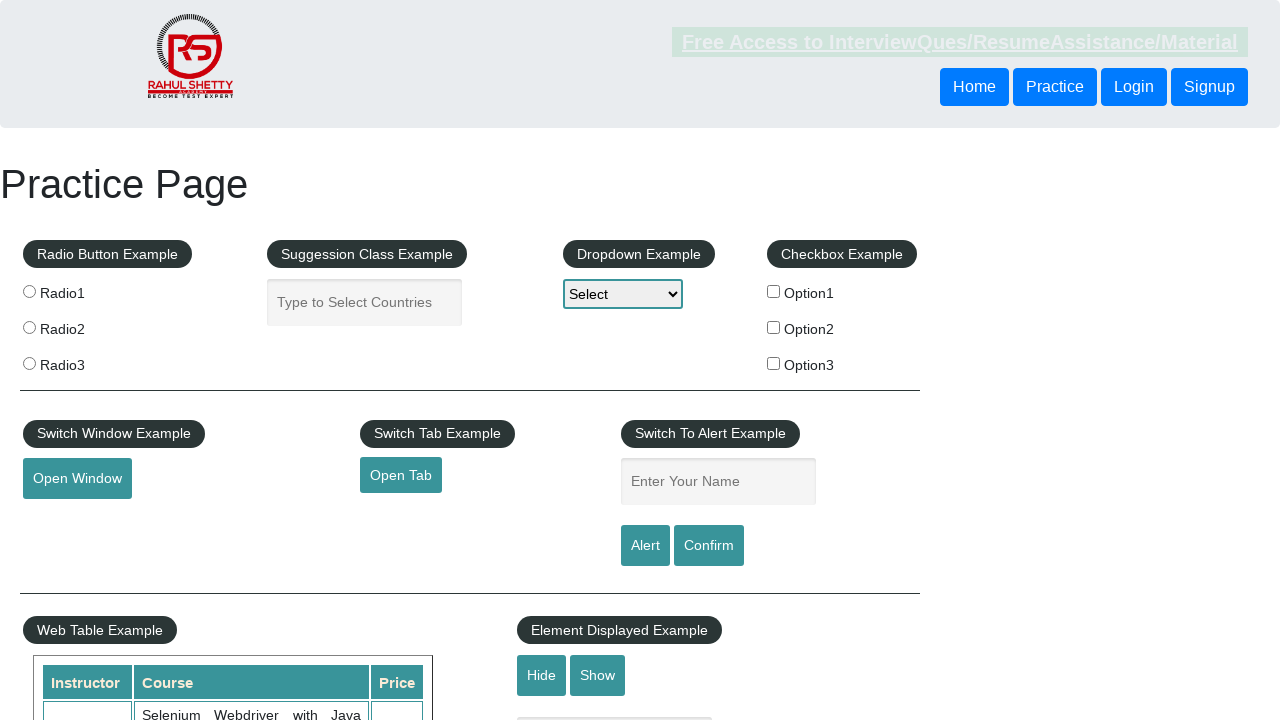

Opened new tab for footer column link
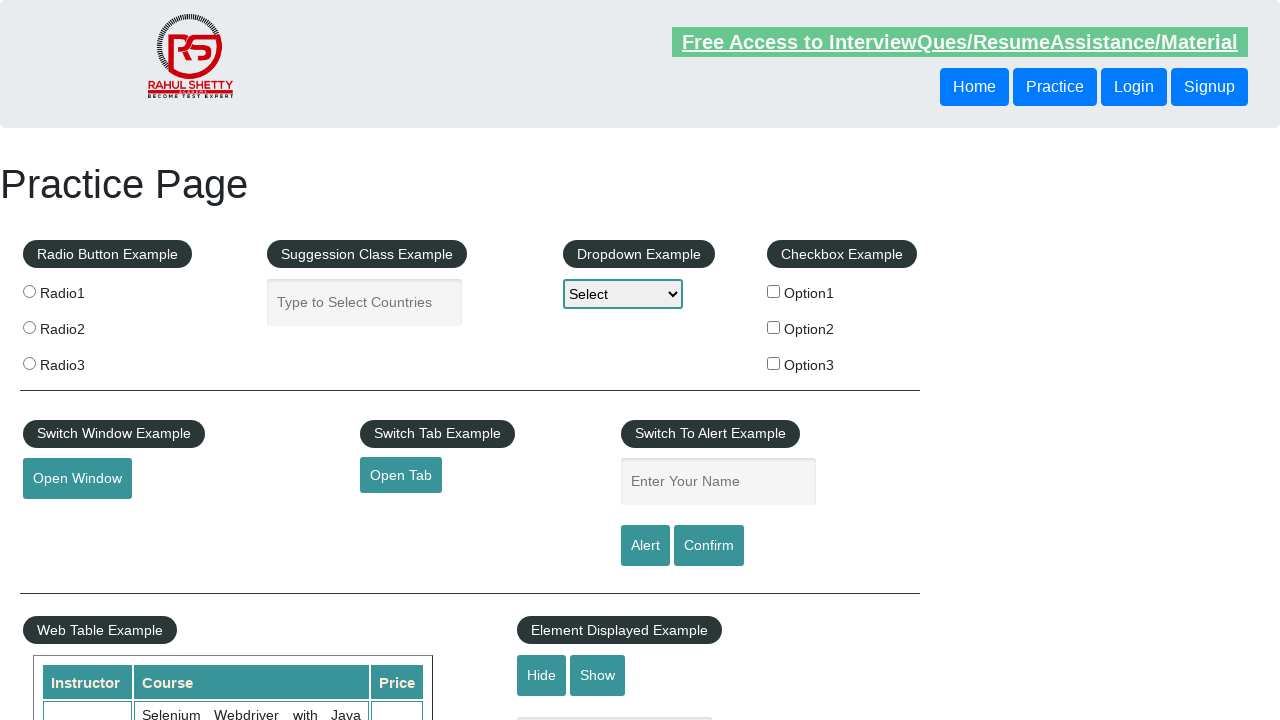

Retrieved href attribute from footer link: https://www.soapui.org/
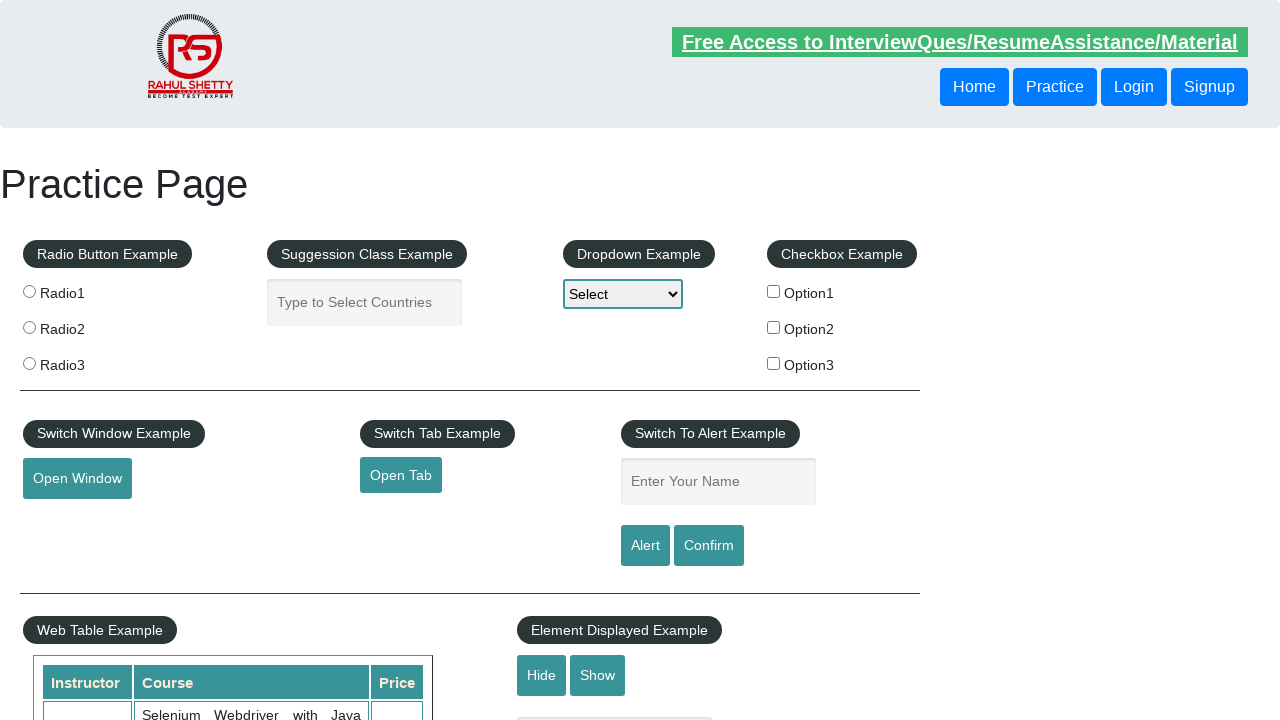

Navigated to link in new tab: https://www.soapui.org/
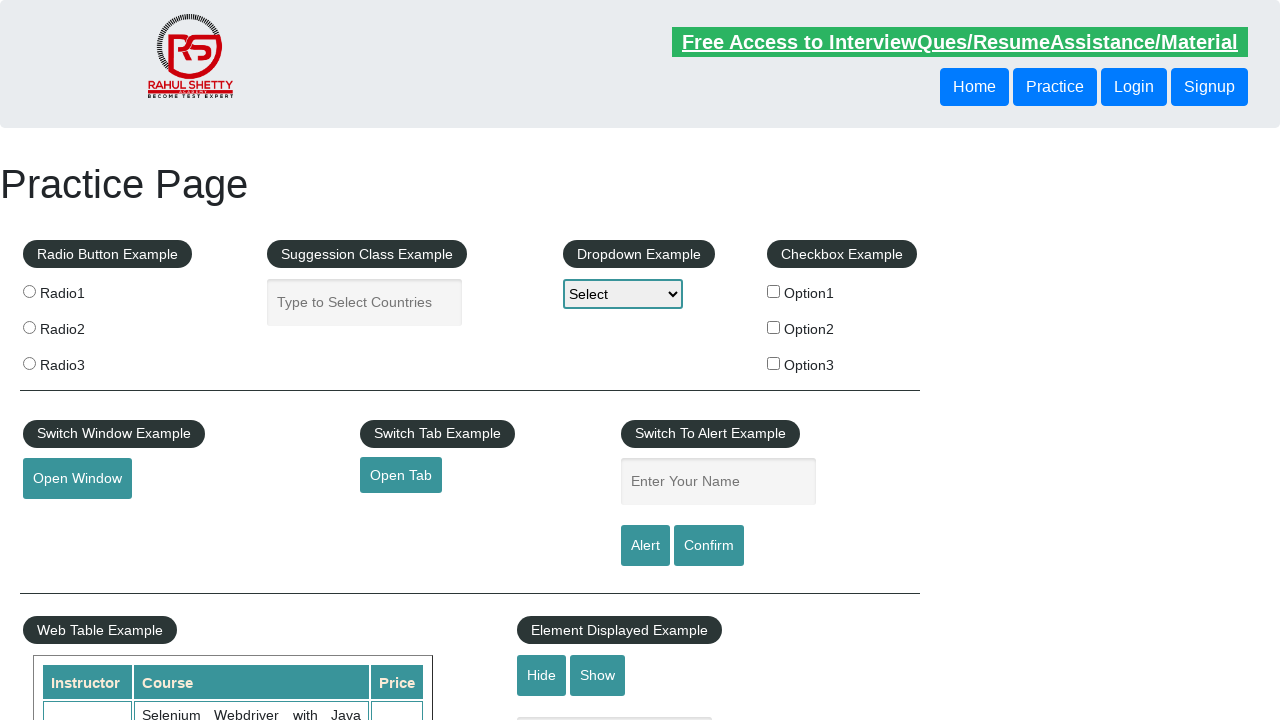

Page title retrieved: The World’s Most Popular API Testing Tool | SoapUI
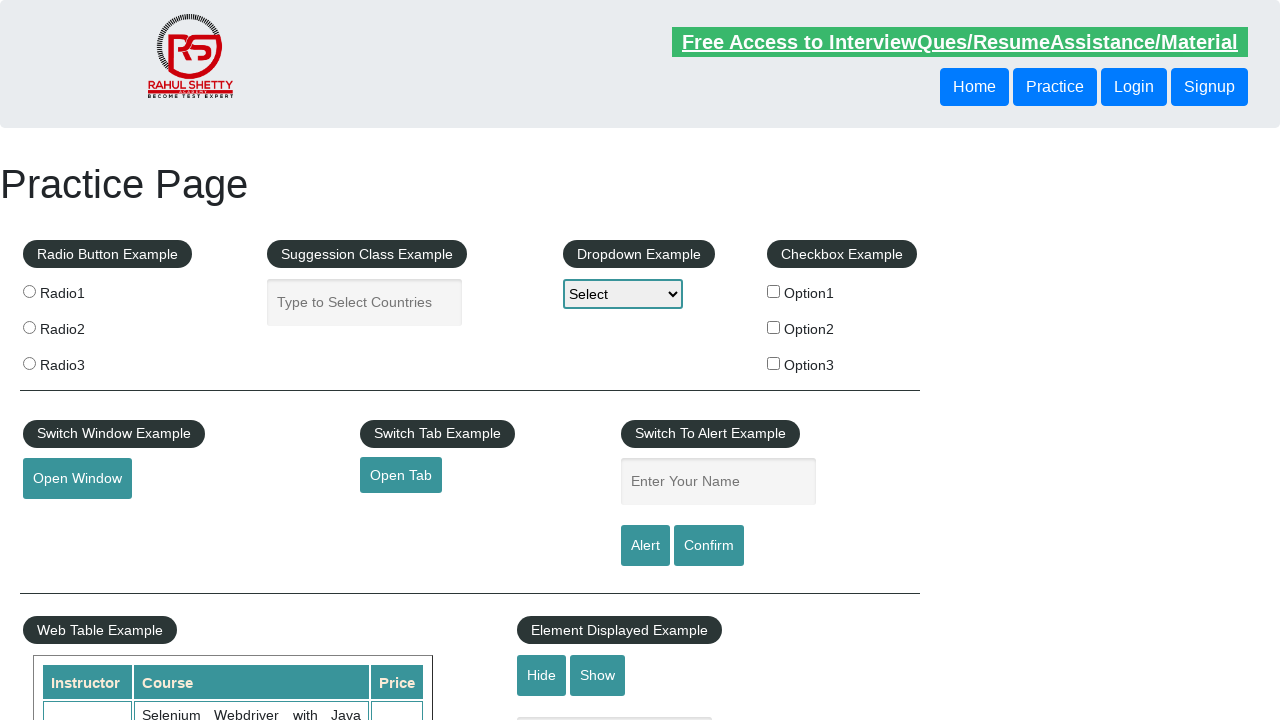

Opened new tab for footer column link
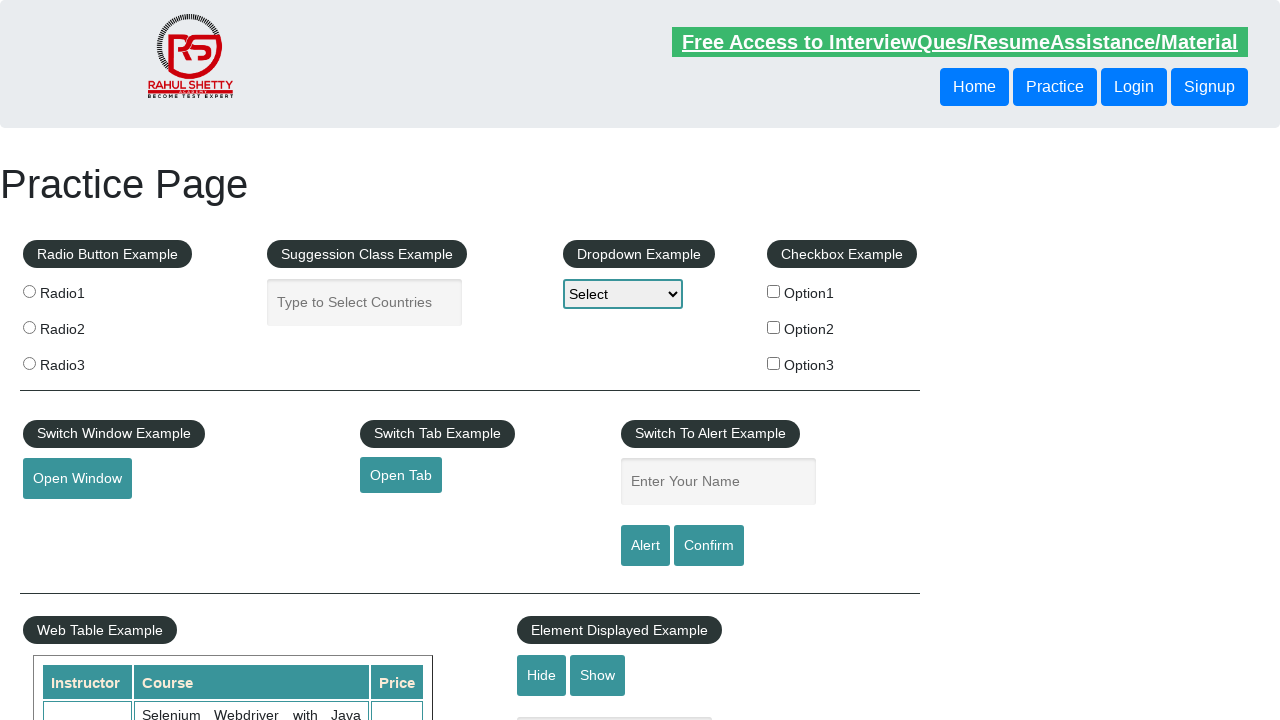

Retrieved href attribute from footer link: https://courses.rahulshettyacademy.com/p/appium-tutorial
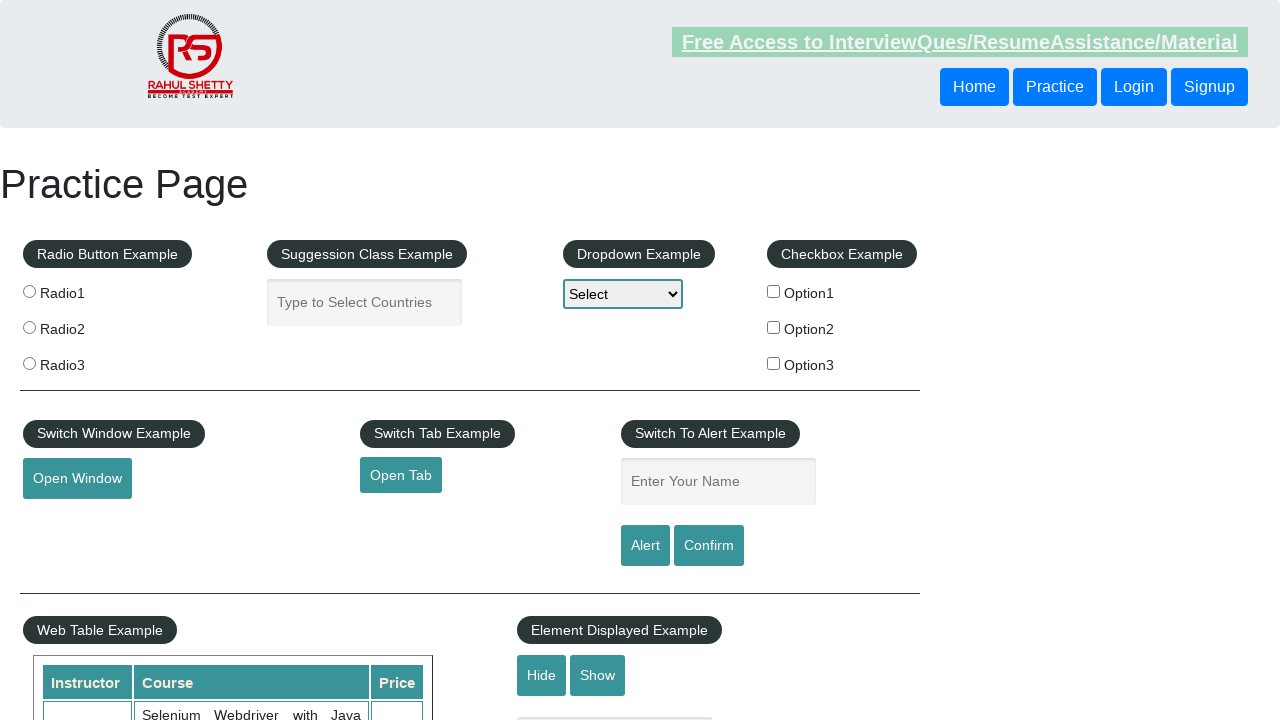

Navigated to link in new tab: https://courses.rahulshettyacademy.com/p/appium-tutorial
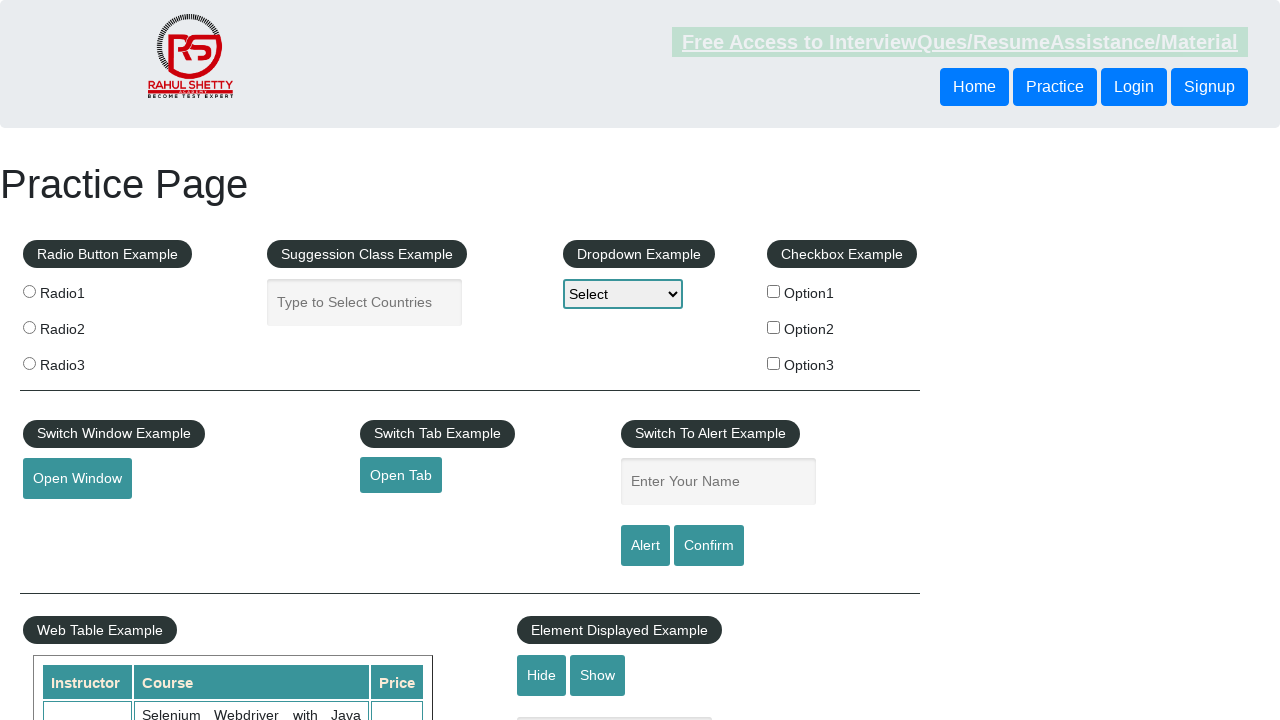

Page title retrieved: Appium tutorial for Mobile Apps testing | RahulShetty Academy | Rahul
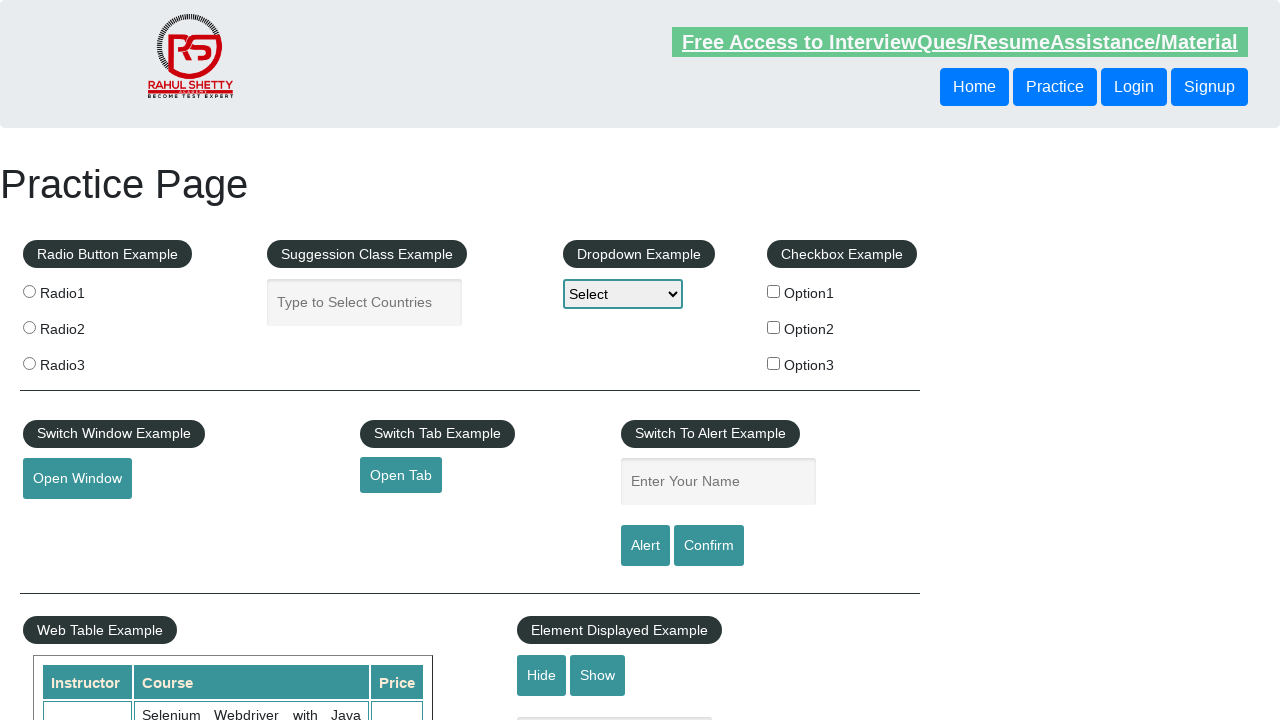

Opened new tab for footer column link
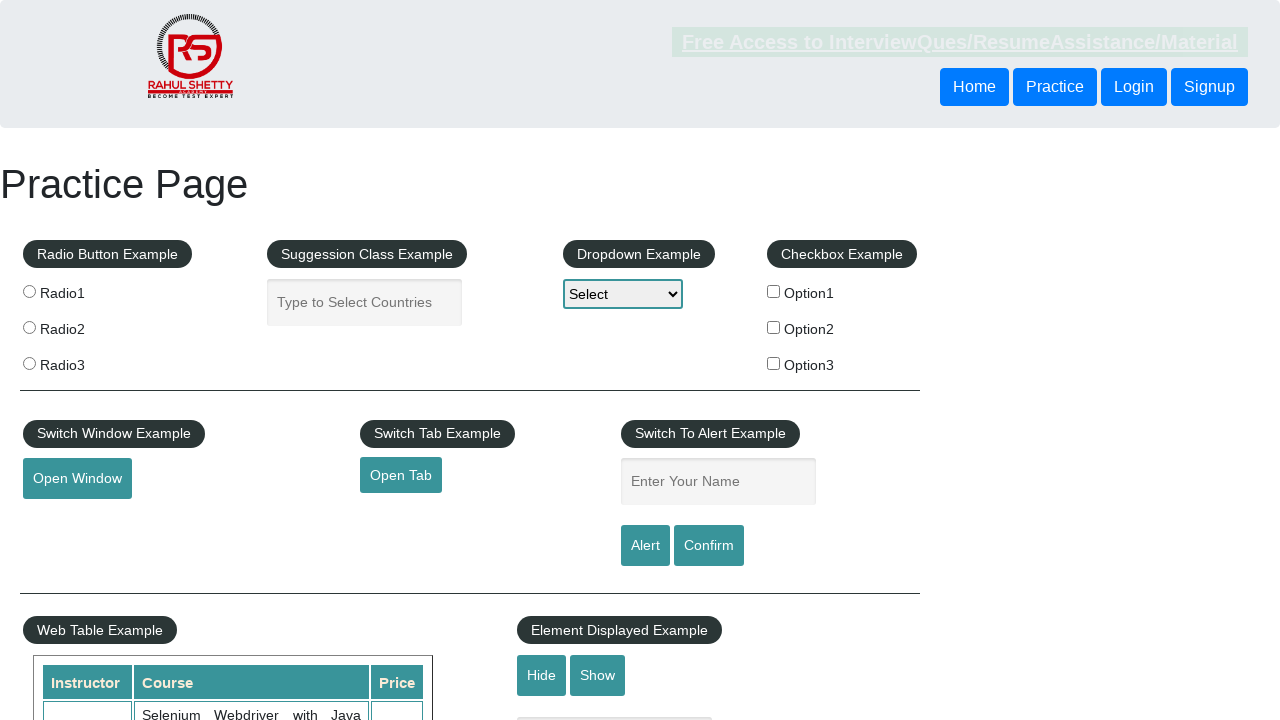

Retrieved href attribute from footer link: https://jmeter.apache.org/
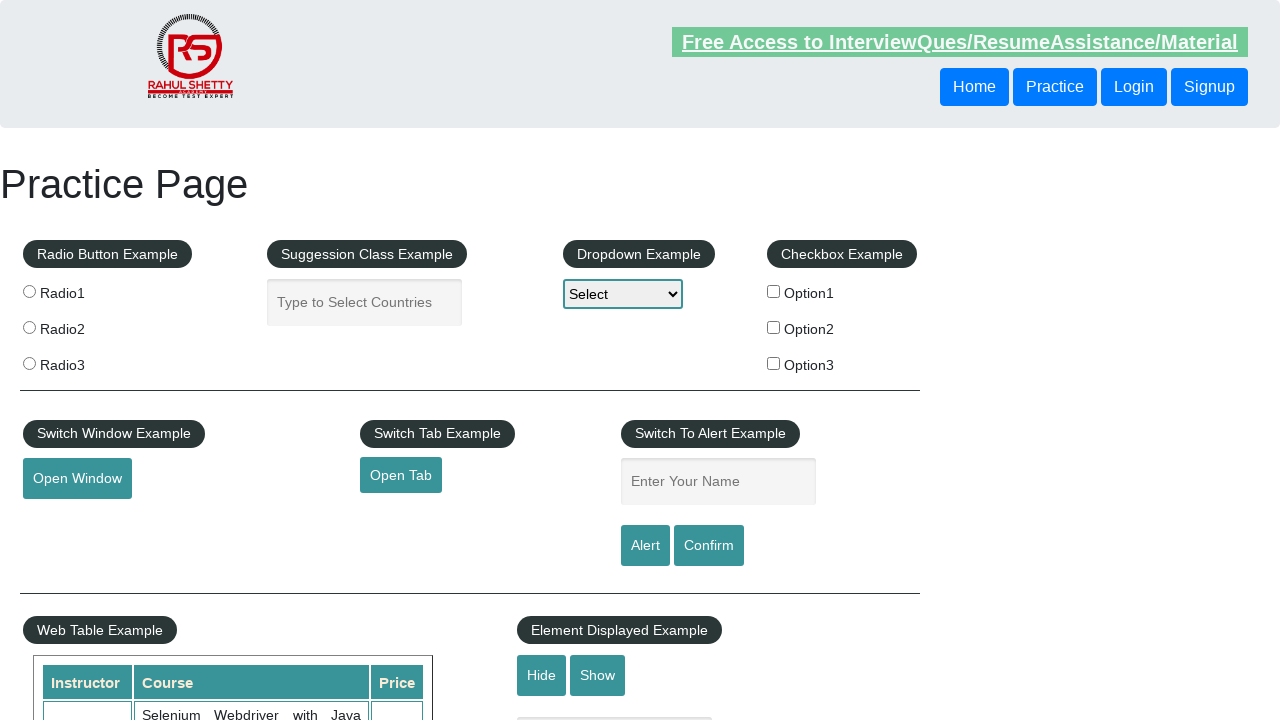

Navigated to link in new tab: https://jmeter.apache.org/
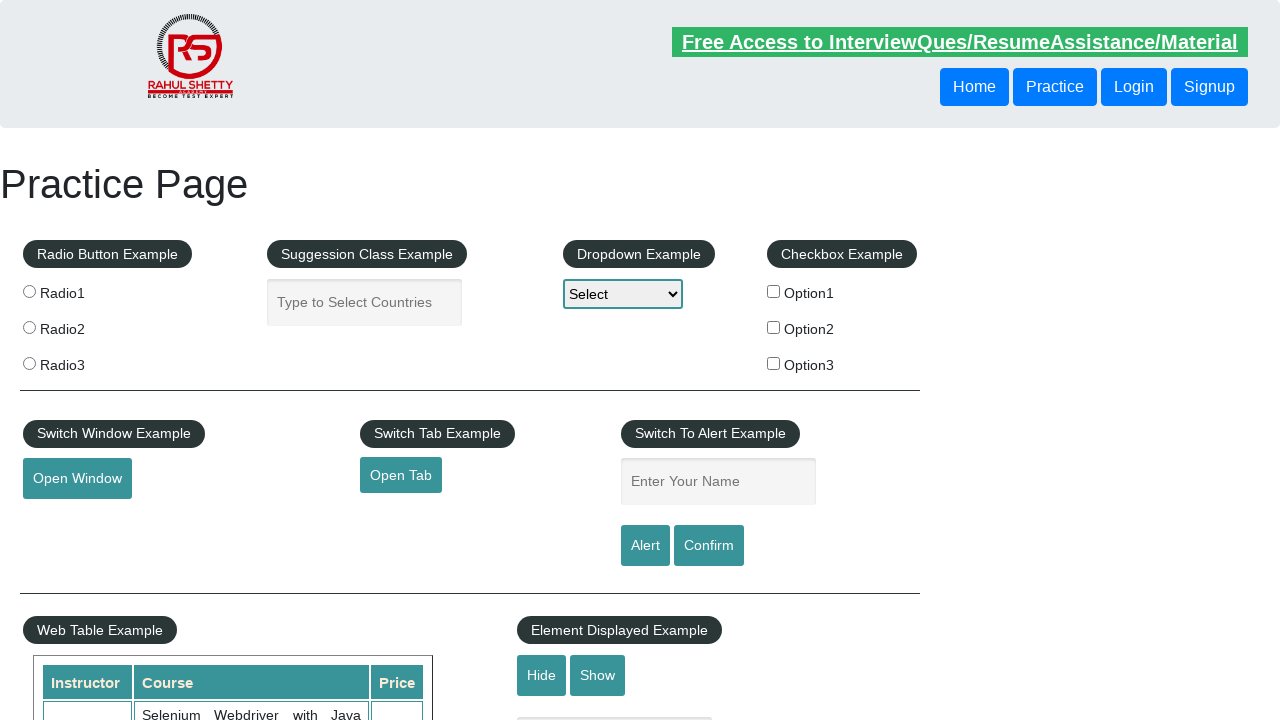

Page title retrieved: Apache JMeter - Apache JMeter™
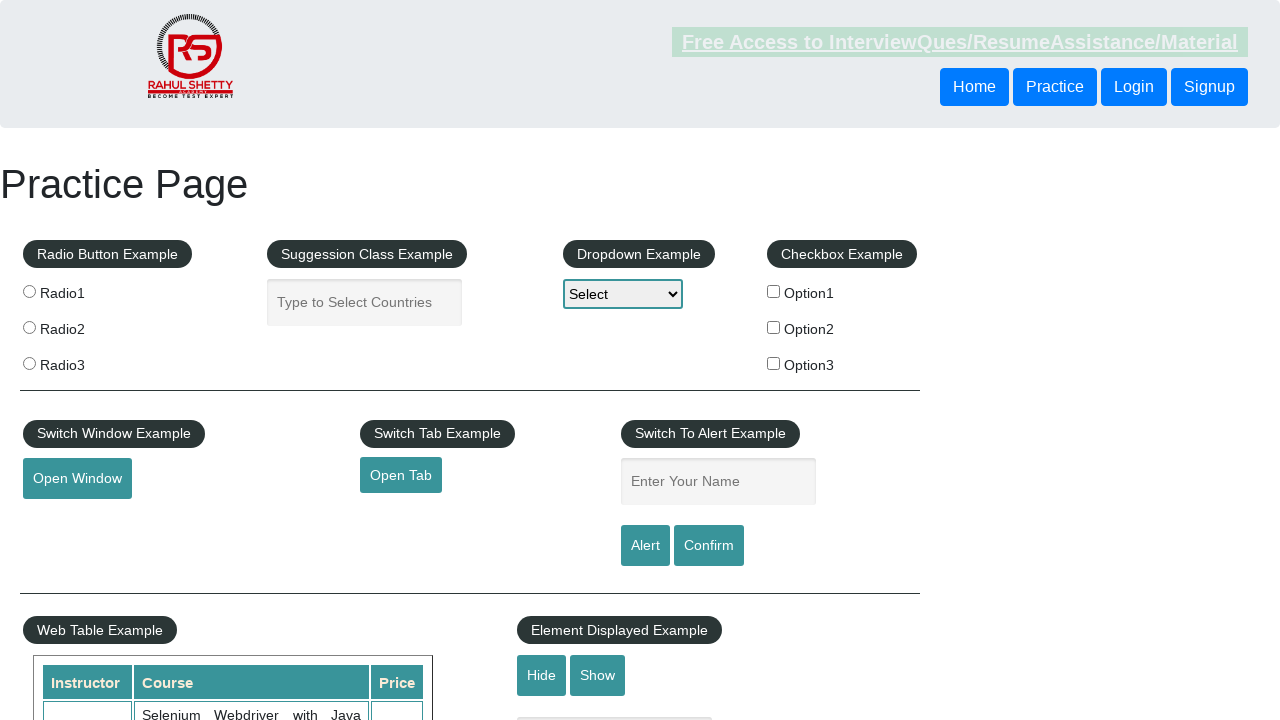

Closed opened tab
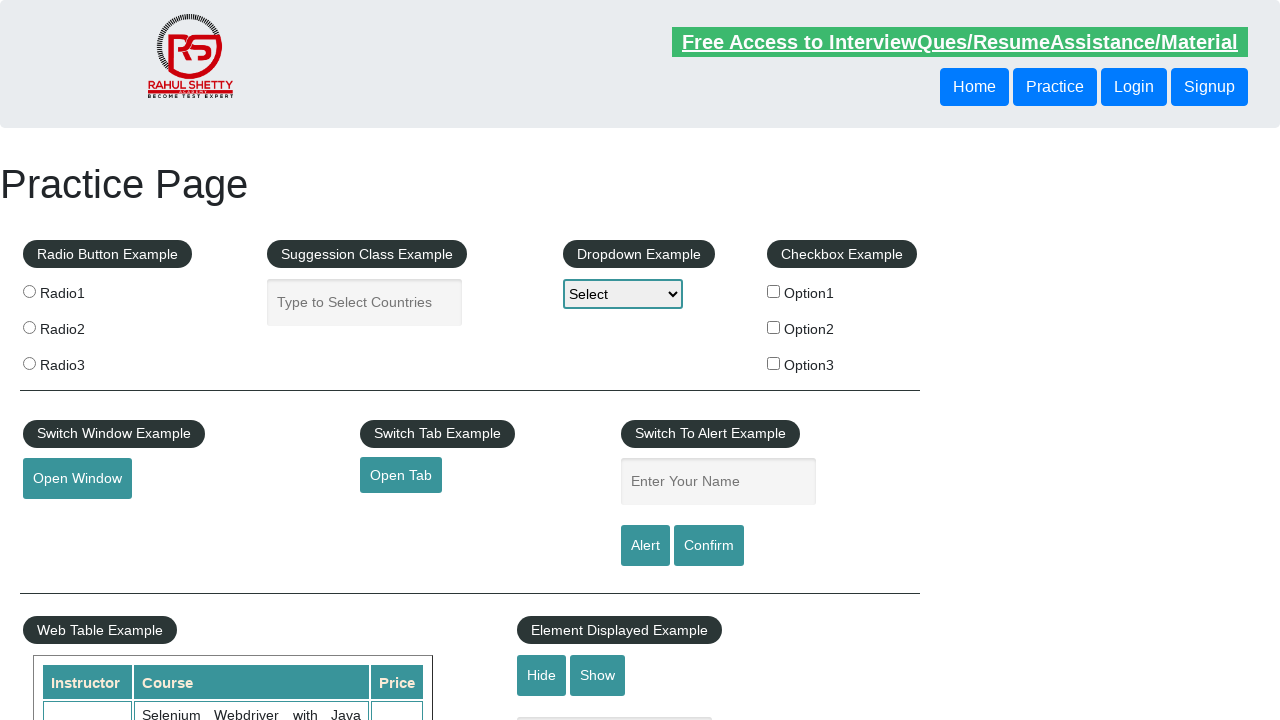

Closed opened tab
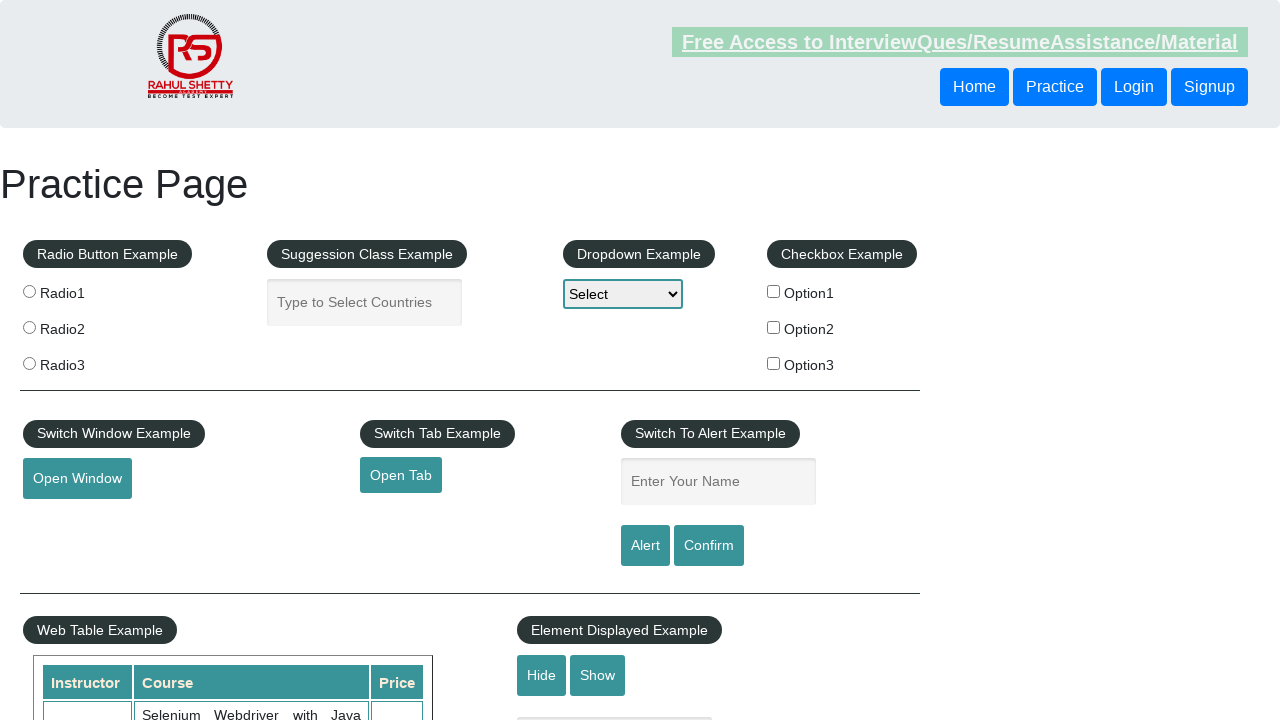

Closed opened tab
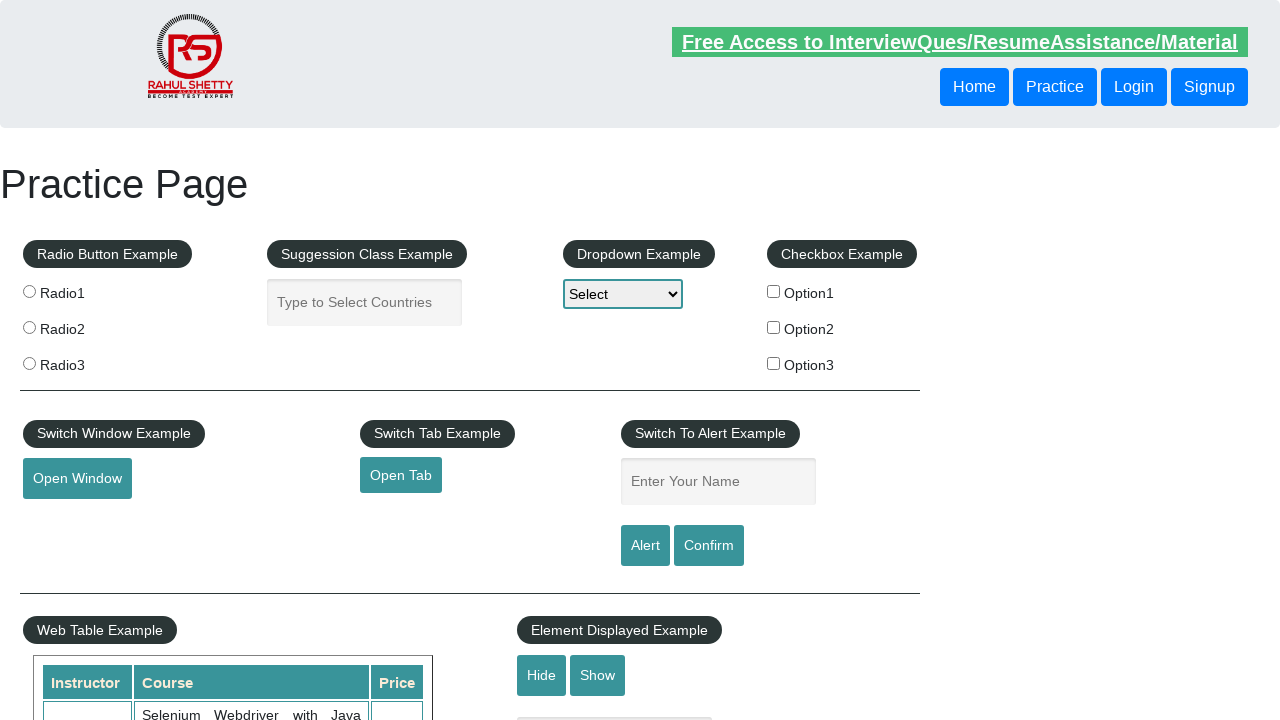

Closed opened tab
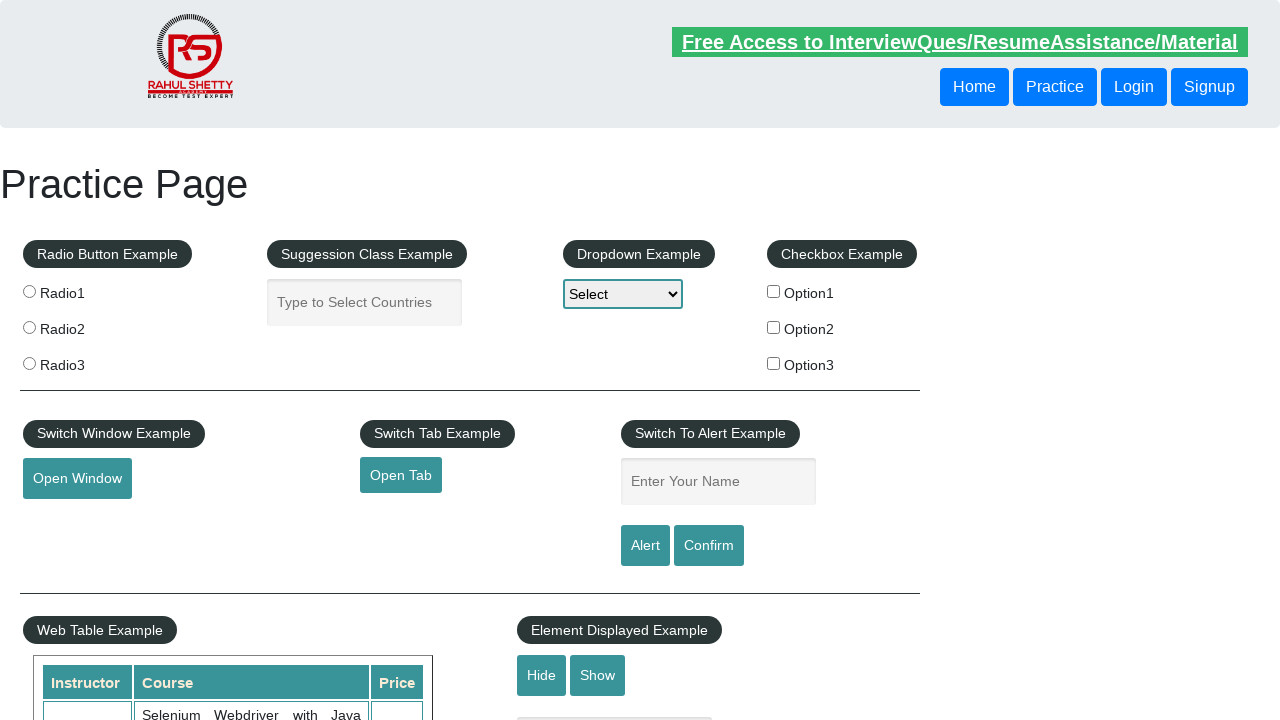

Closed opened tab
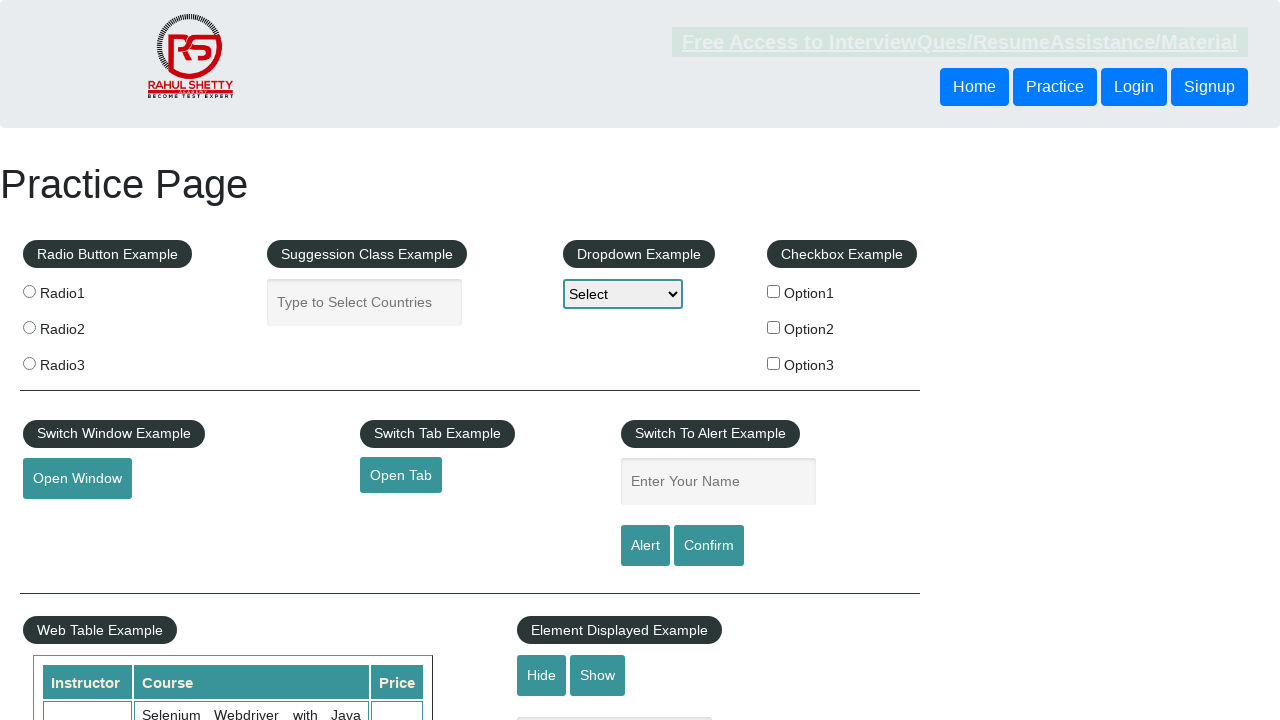

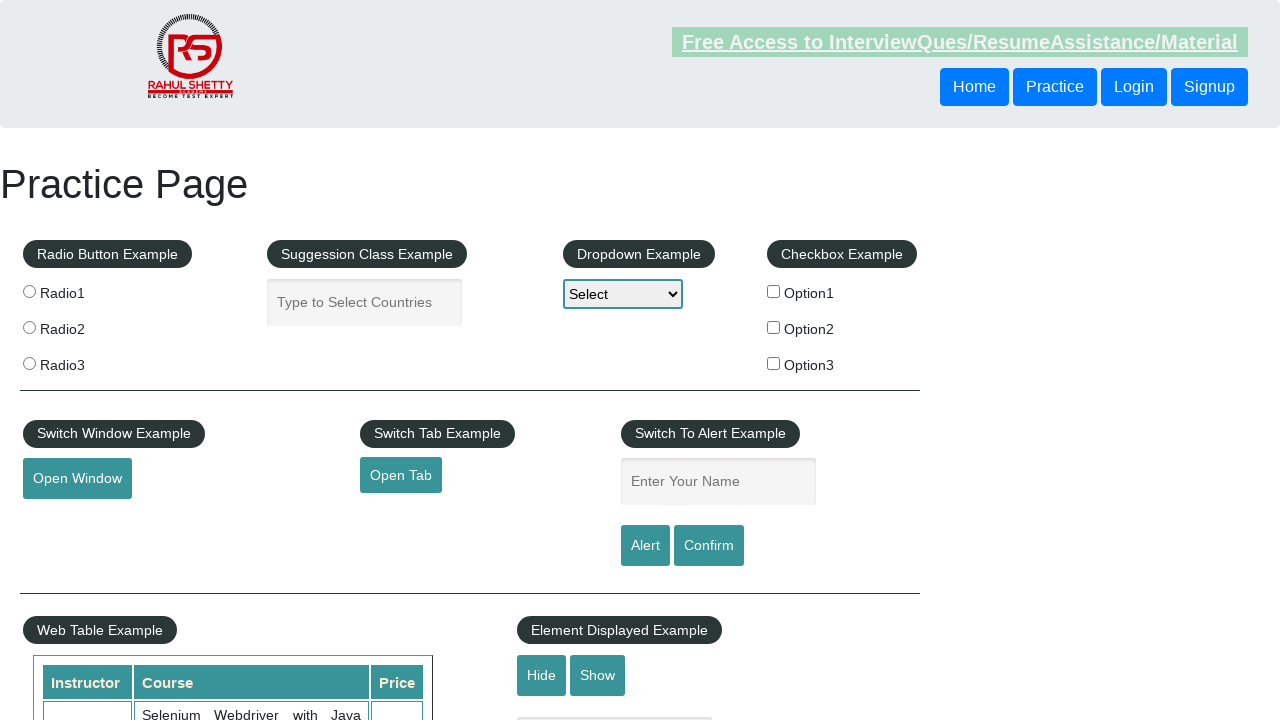